Navigates to a Selenium testing page and sets the browser window to fullscreen mode

Starting URL: https://www.testandquiz.com/selenium/testing.html

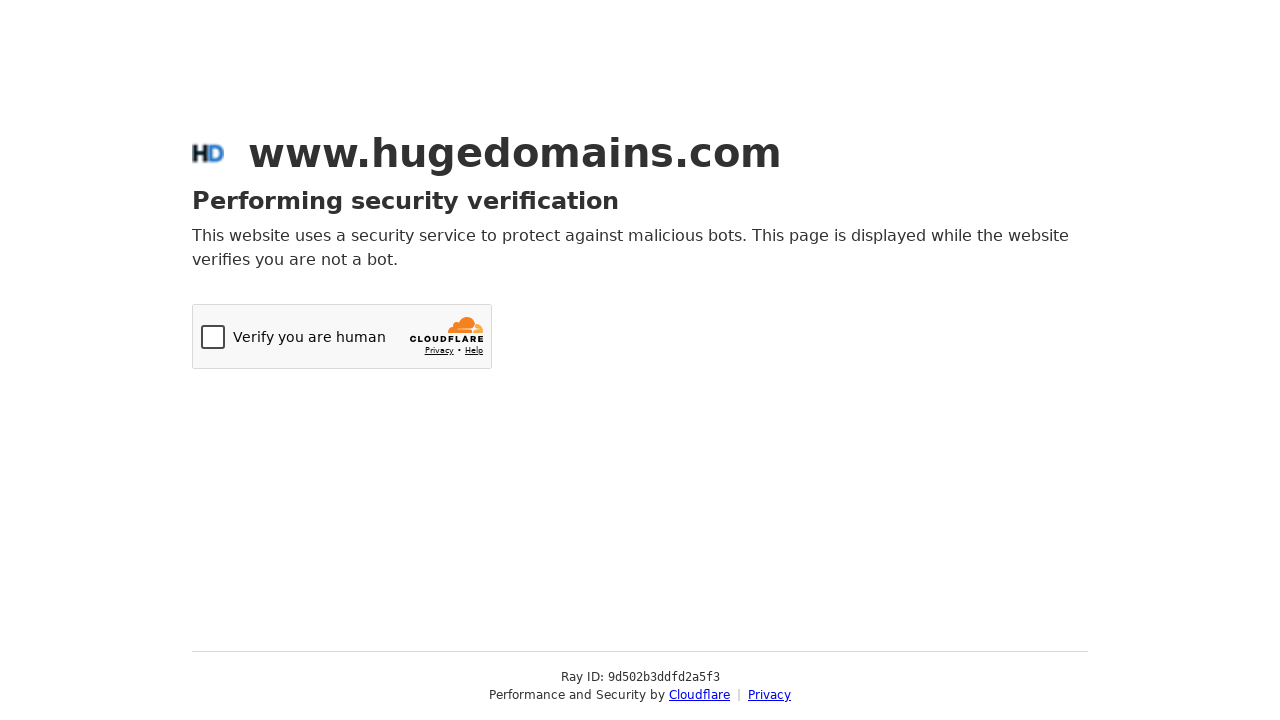

Navigated to Selenium testing page
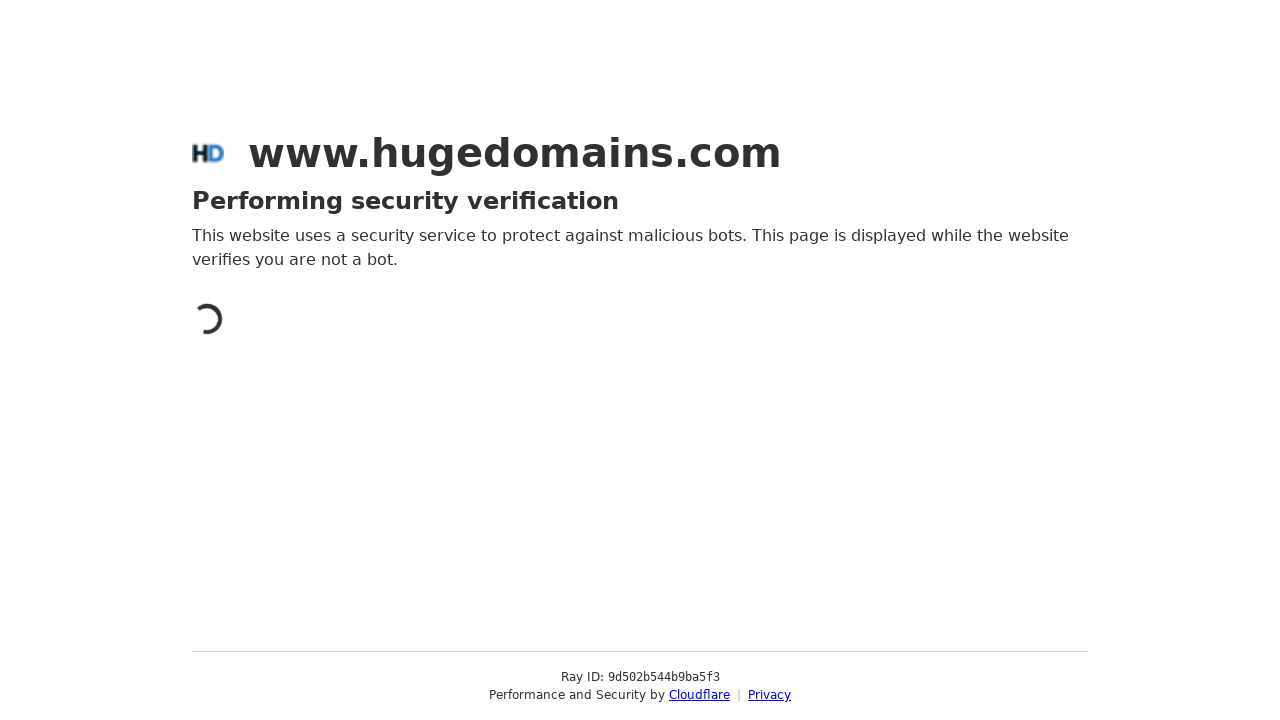

Set browser window to fullscreen mode (1920x1080)
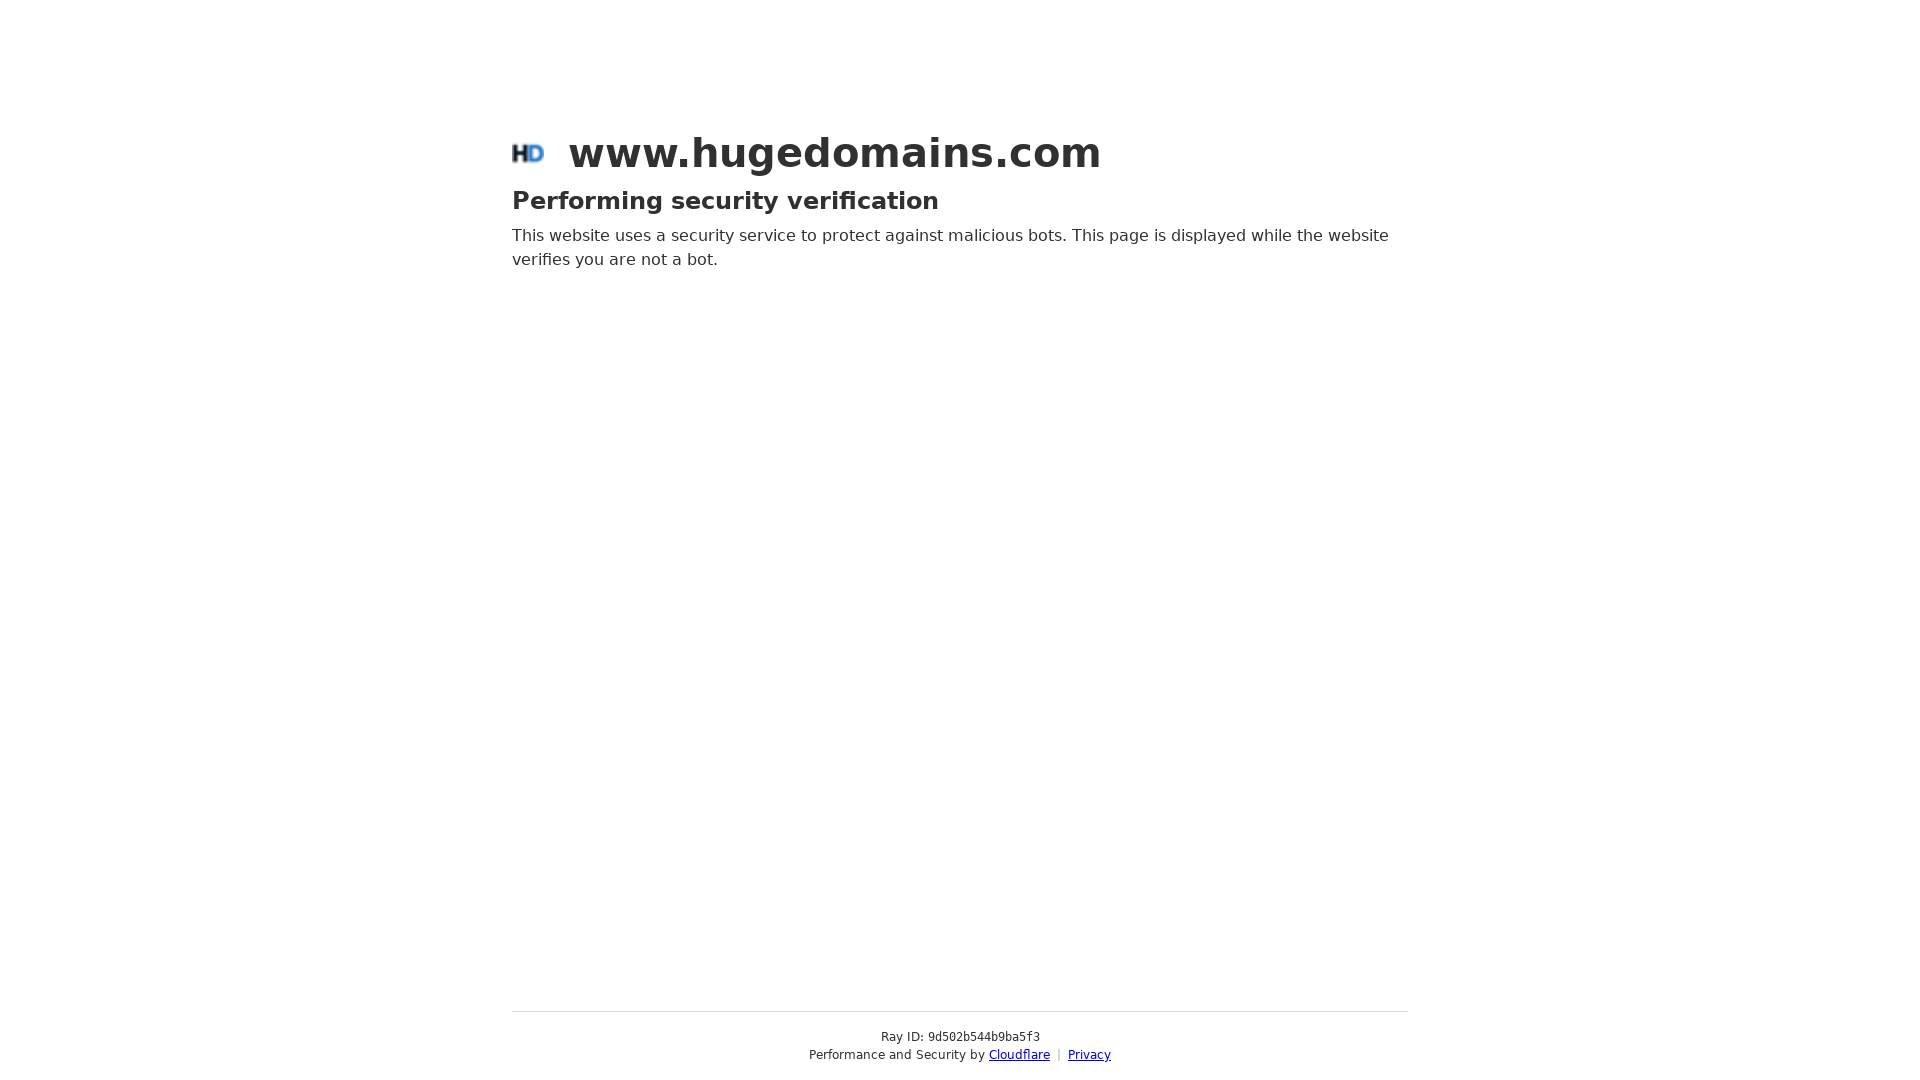

Page fully loaded and DOM content ready
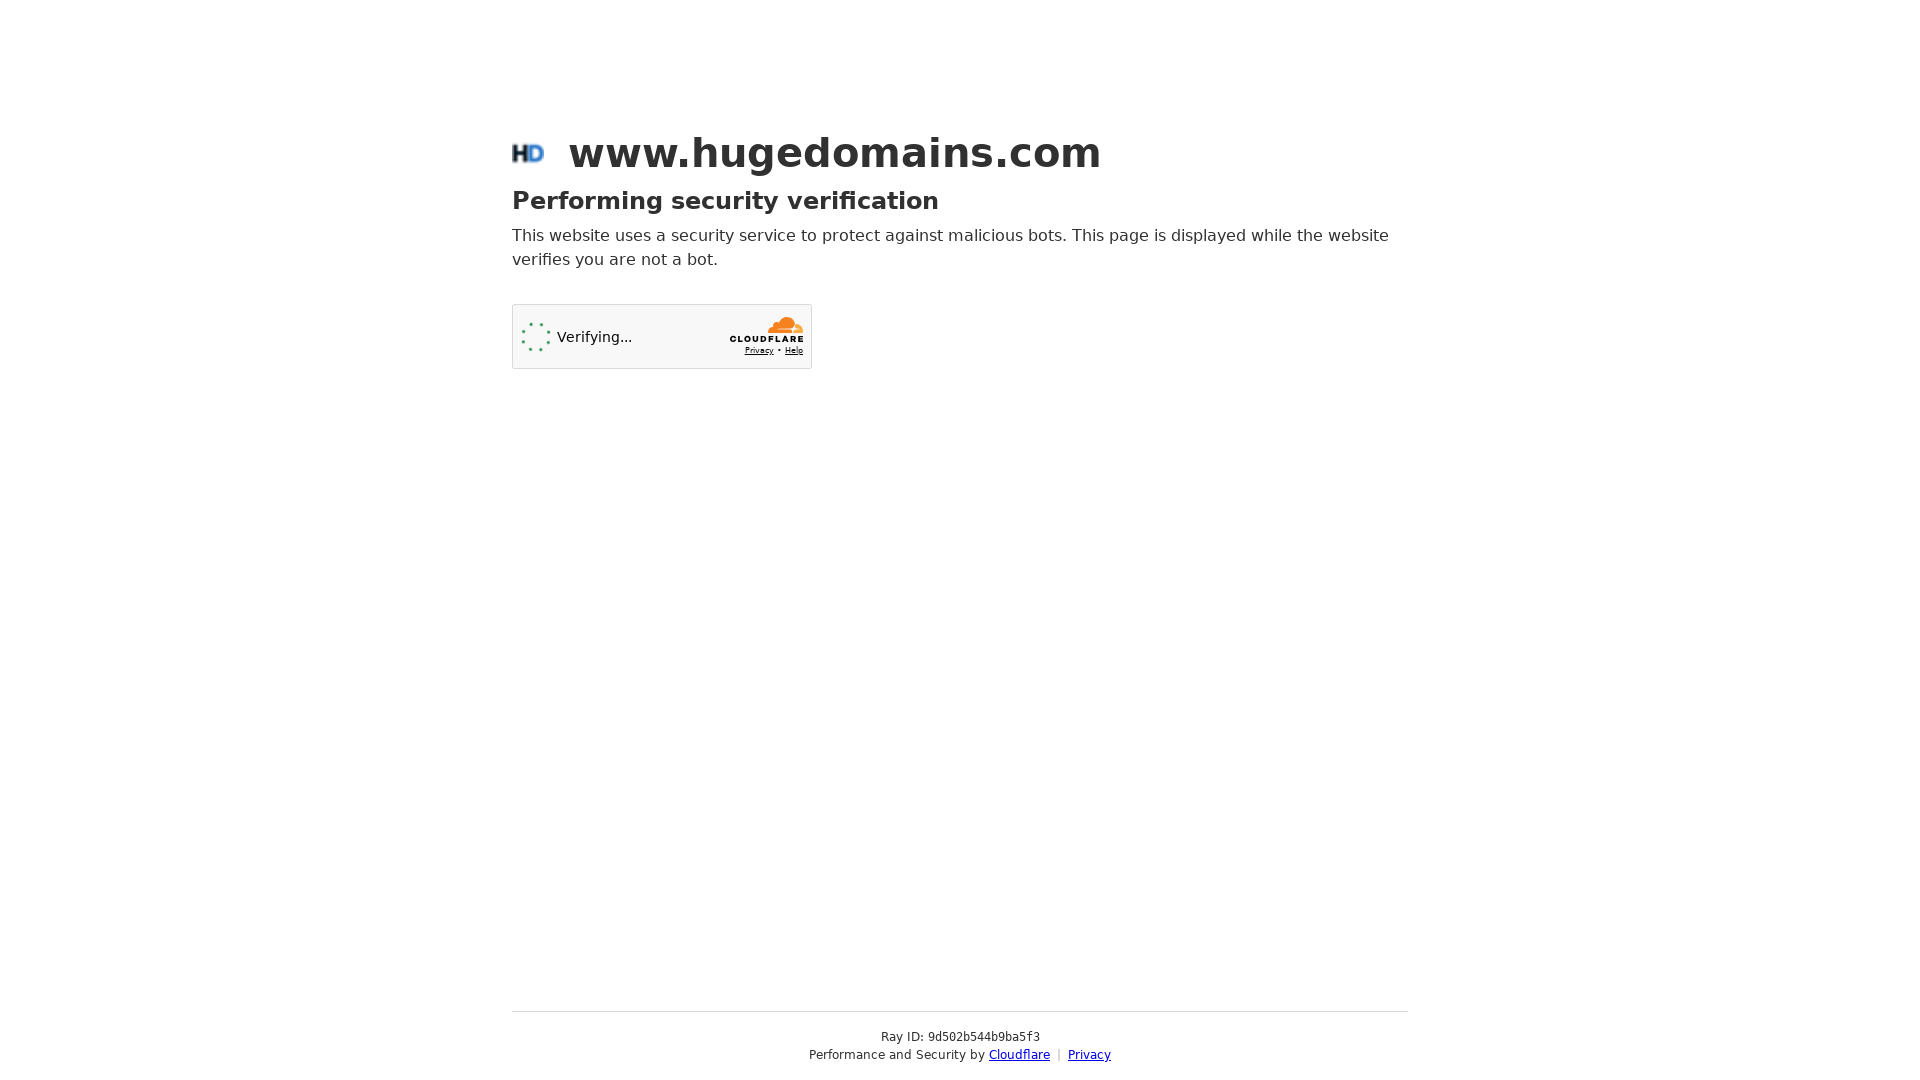

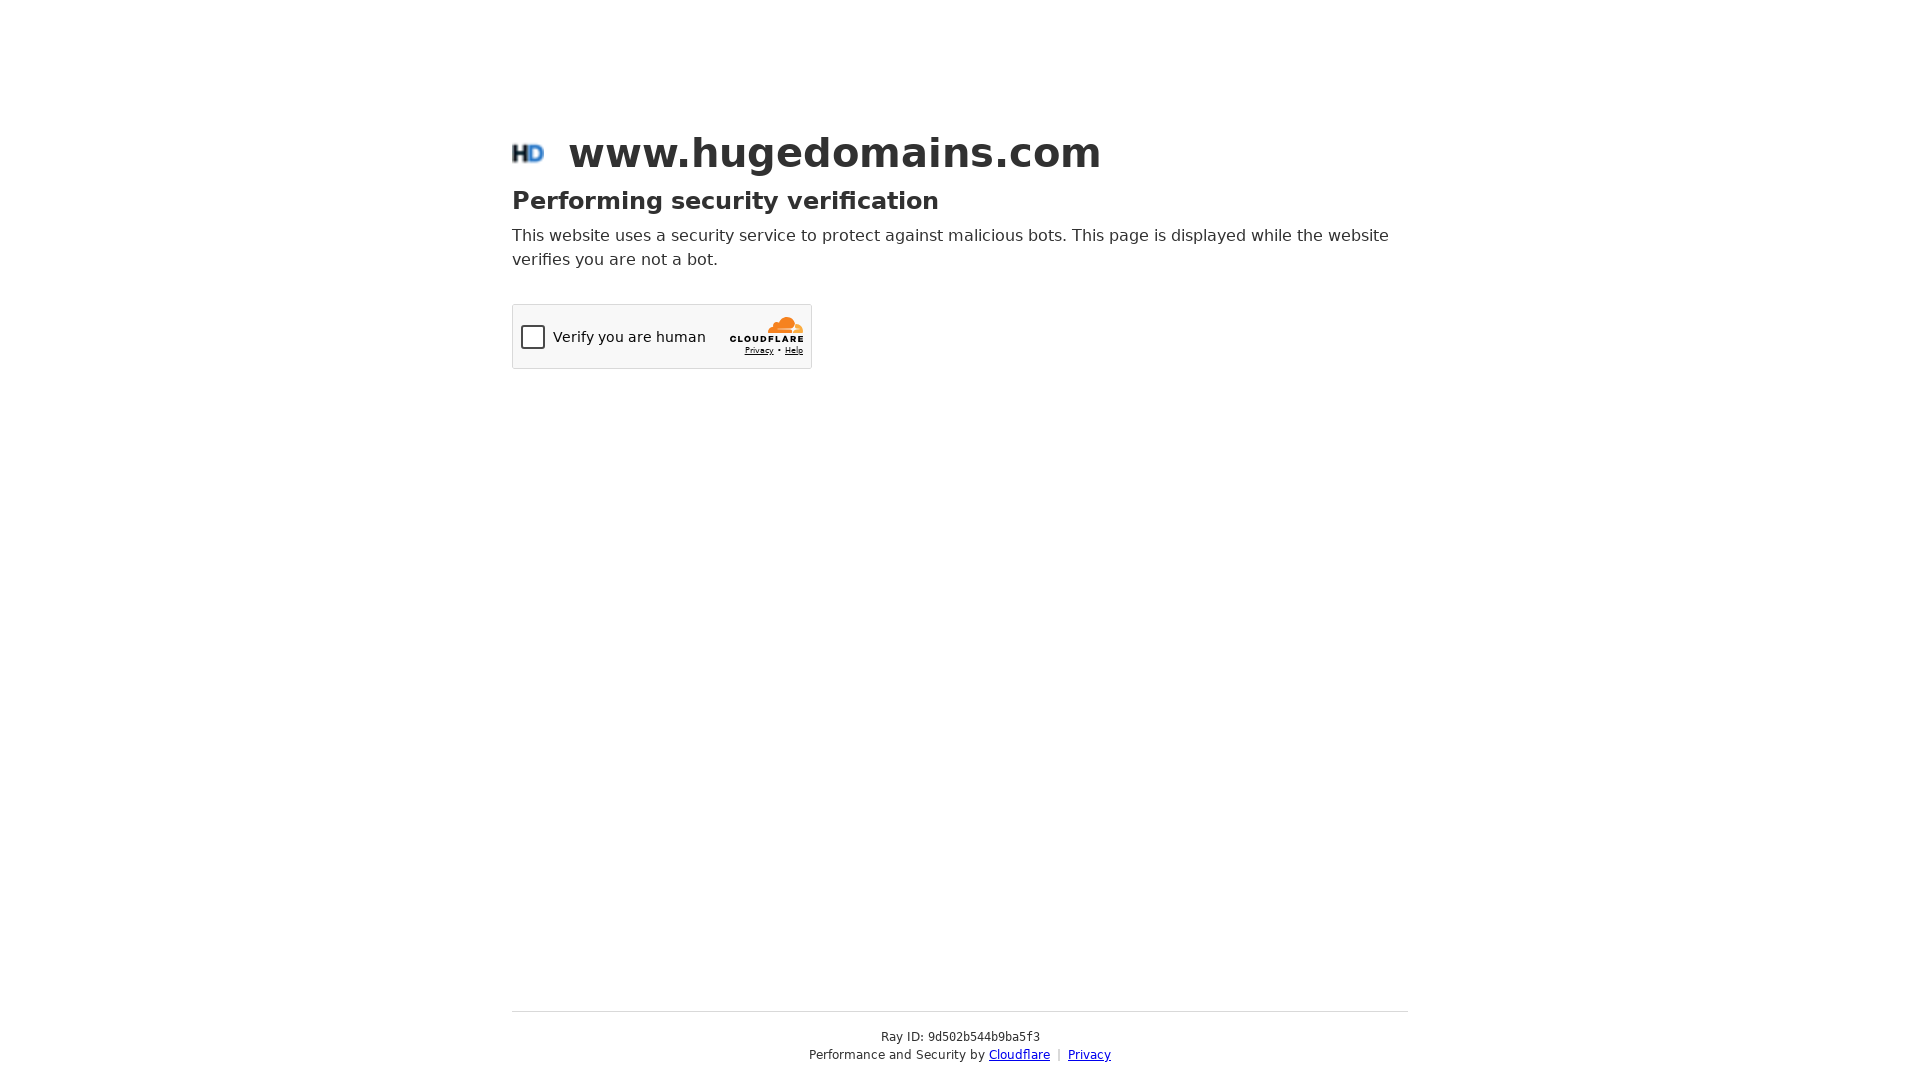